Tests various input field interactions including filling text, using keyboard navigation, getting attributes, clearing fields, and checking disabled/readonly states

Starting URL: https://letcode.in/edit

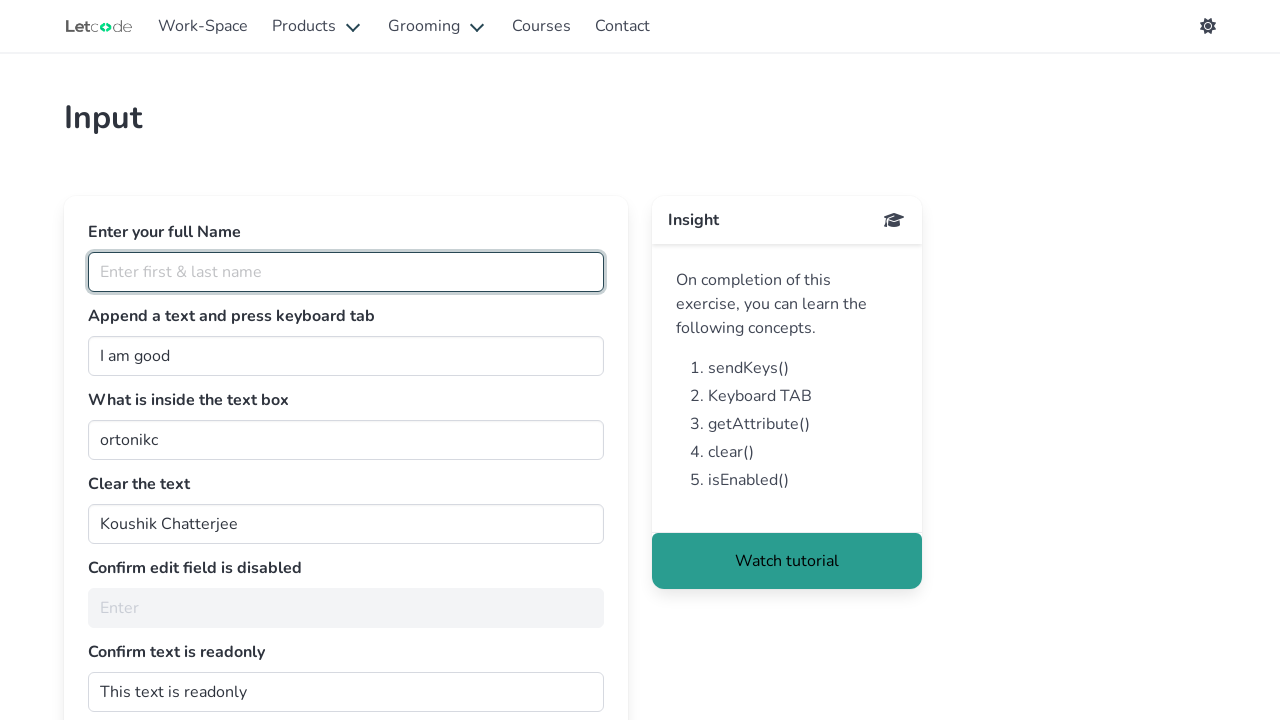

Filled full name field with 'John Doe' on #fullName
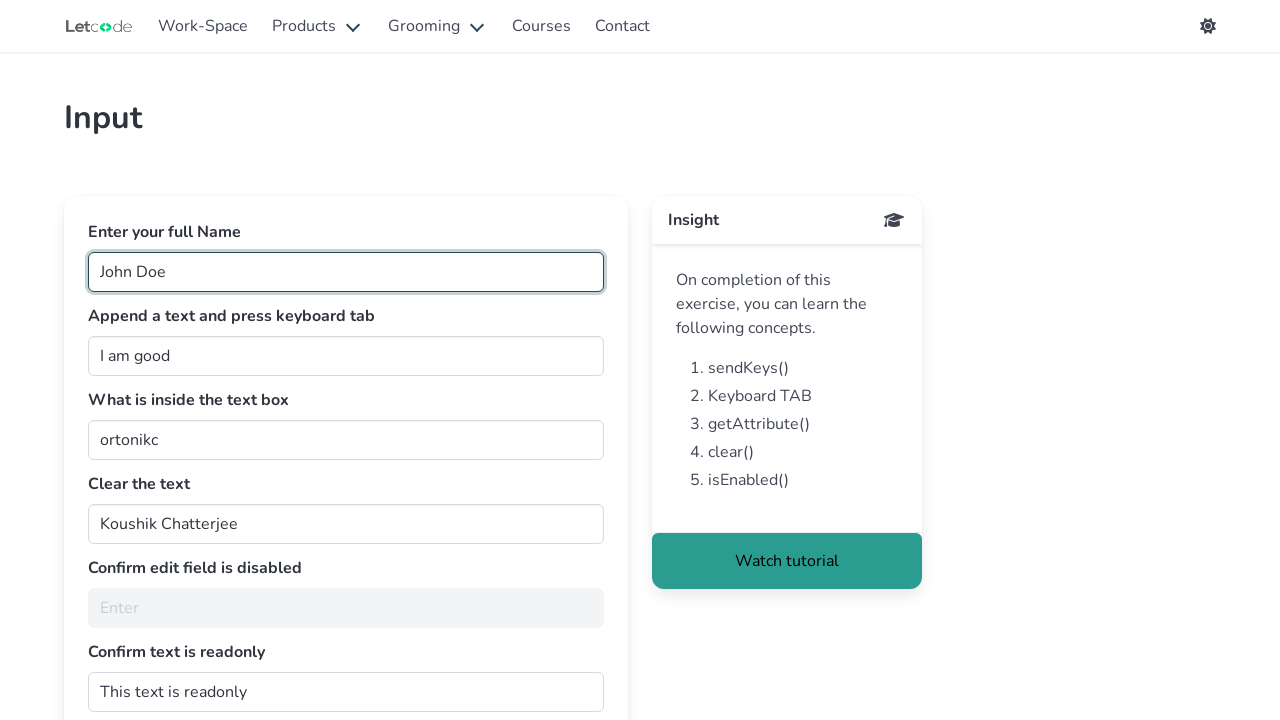

Focused on join field on #join
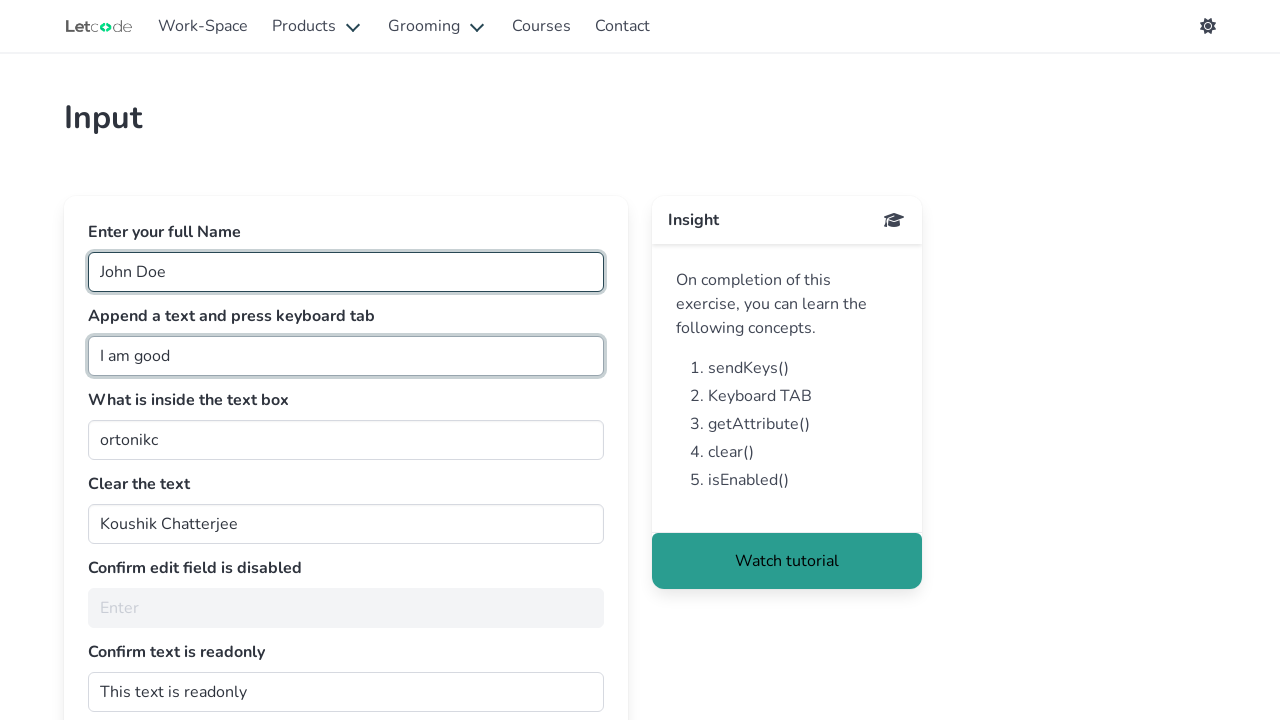

Pressed Tab key to navigate to next field
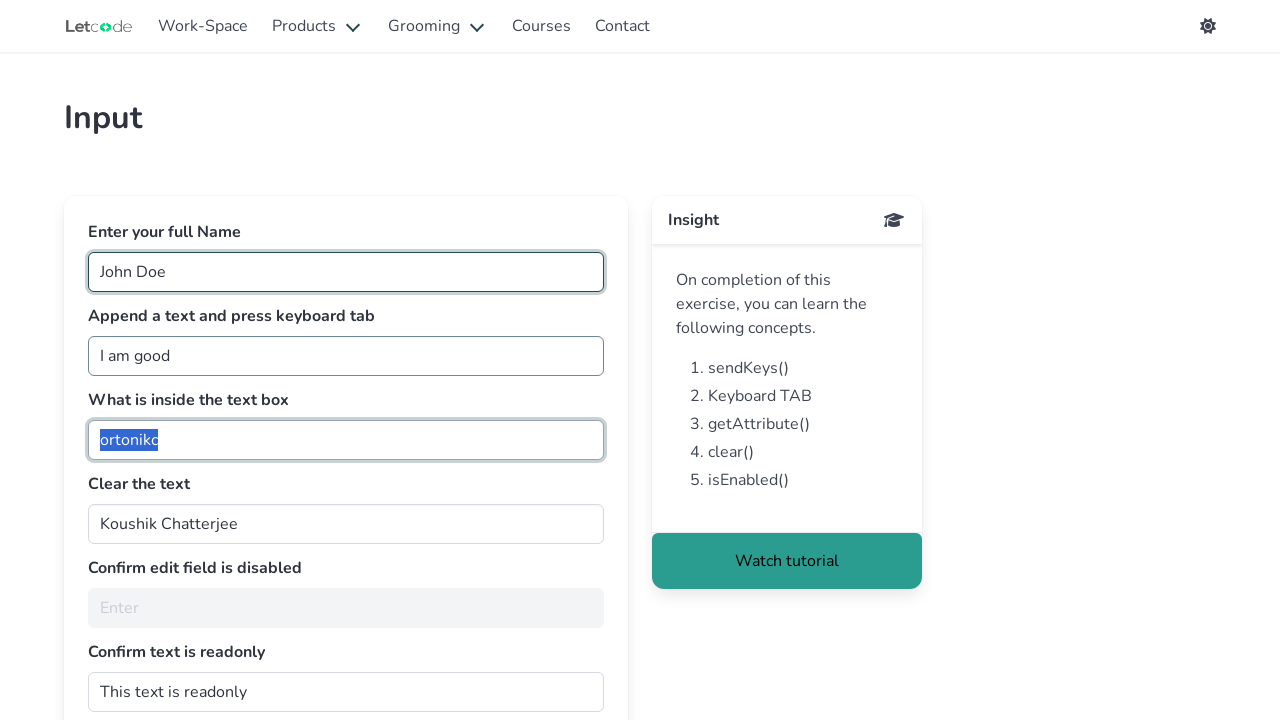

Retrieved value attribute from getMe field: 'ortonikc'
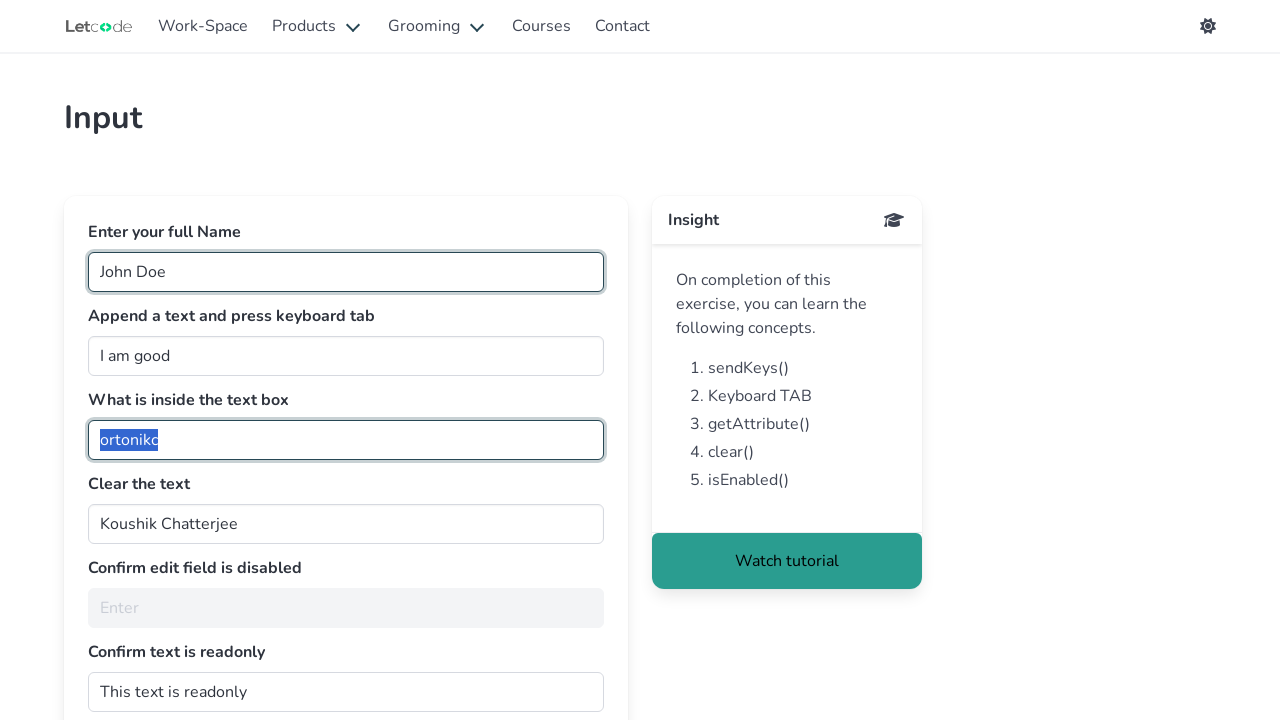

Cleared text in clearMe field on #clearMe
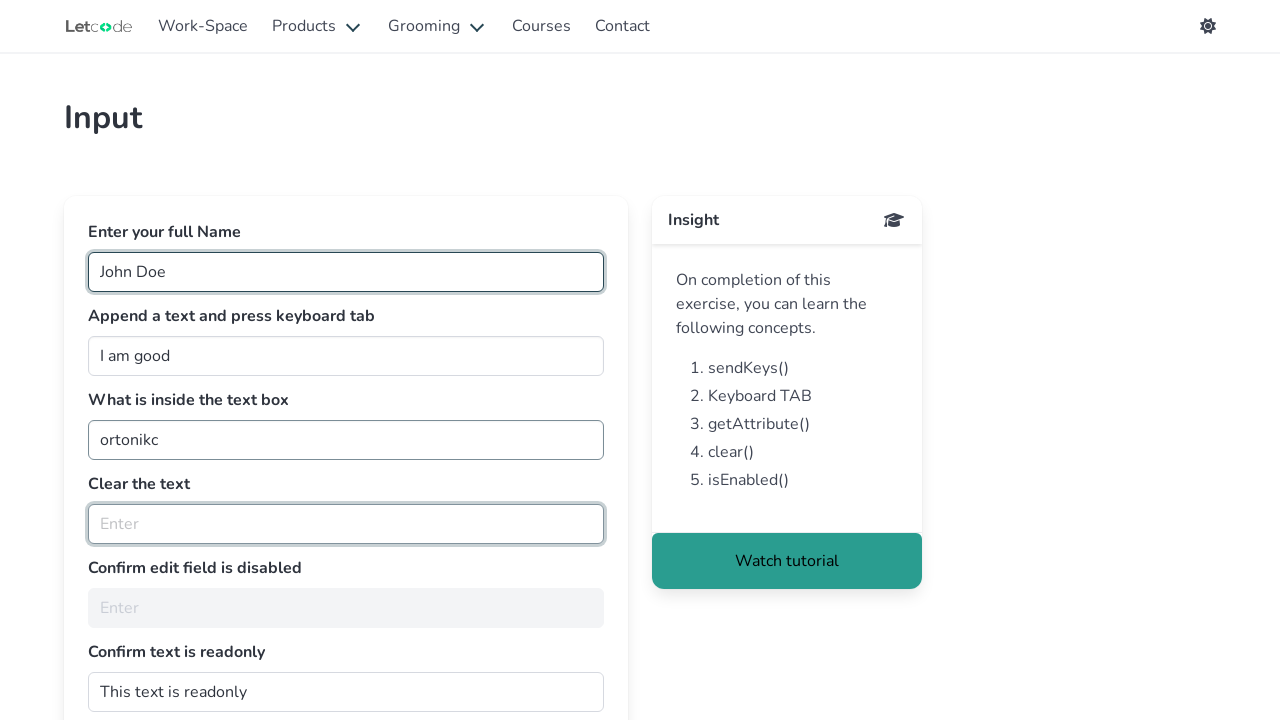

Checked if noEdit field is disabled: True
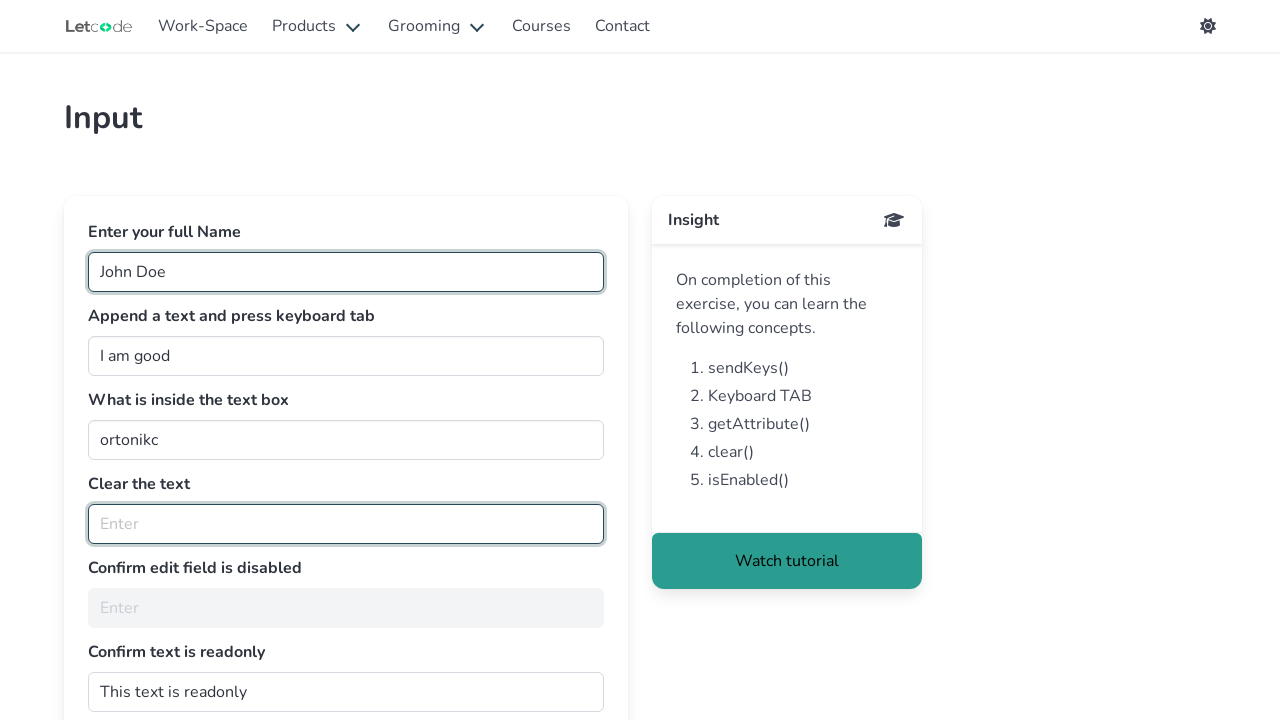

Retrieved readonly attribute from dontwrite field: ''
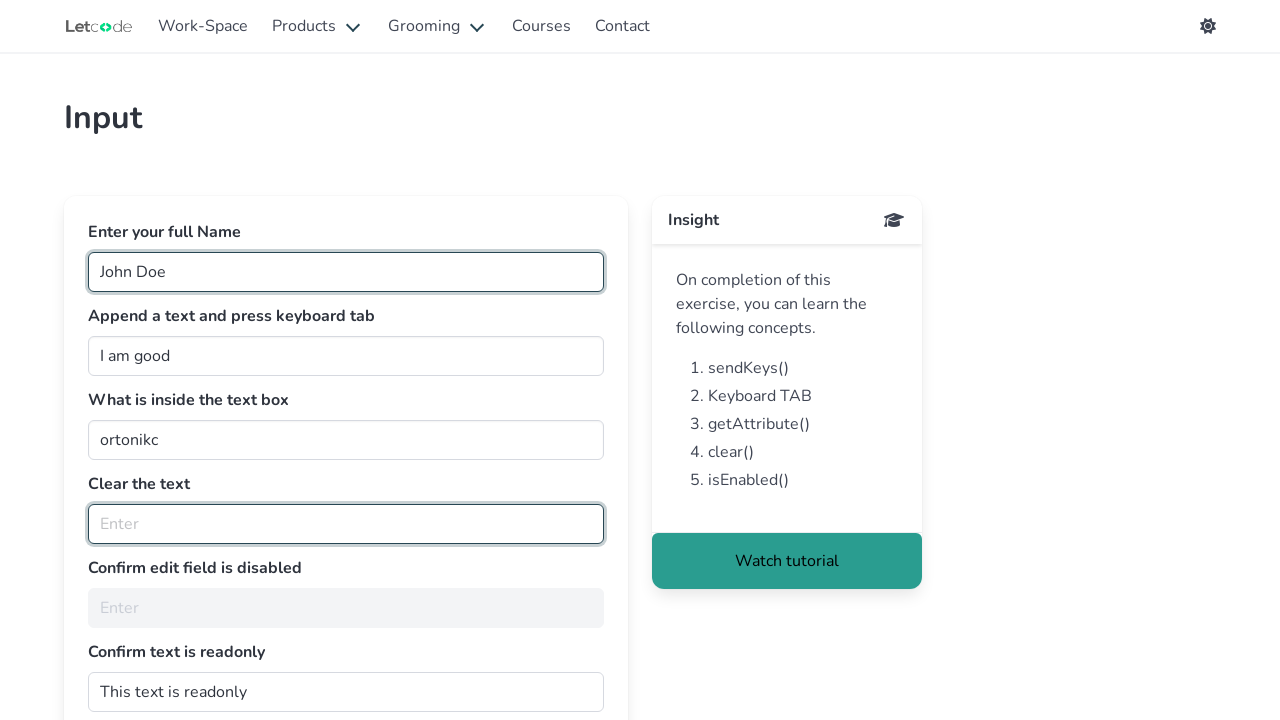

Evaluated if dontwrite field is readonly: False
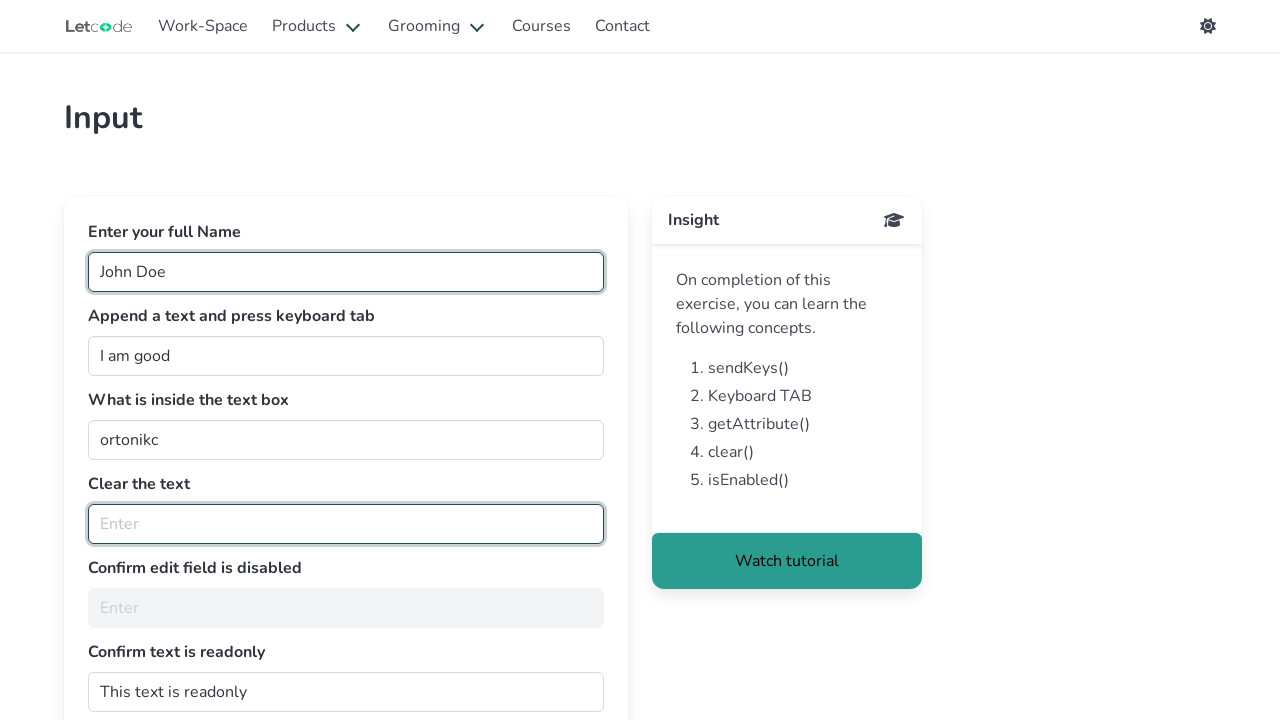

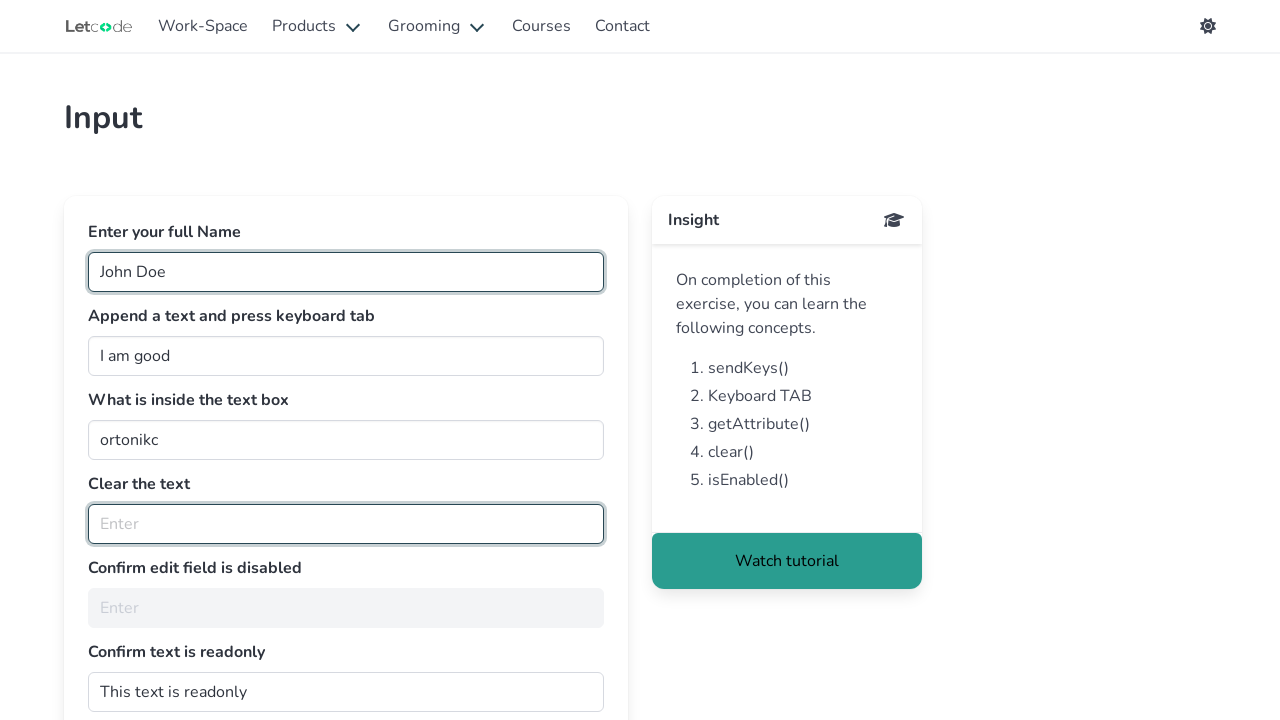